Tests dropdown selection functionality by selecting options using different methods (index, visible text, value) and iterating through all available options

Starting URL: https://www.syntaxprojects.com/basic-select-dropdown-demo.php

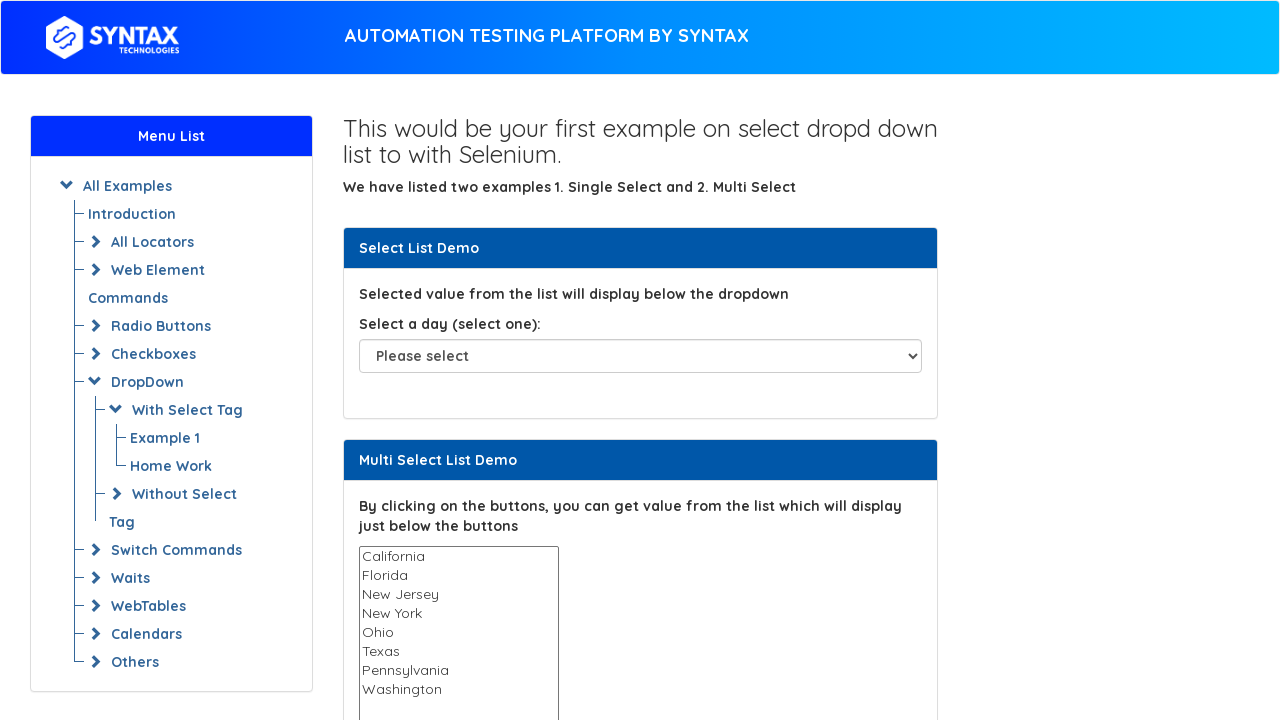

Located dropdown element with id 'select-demo'
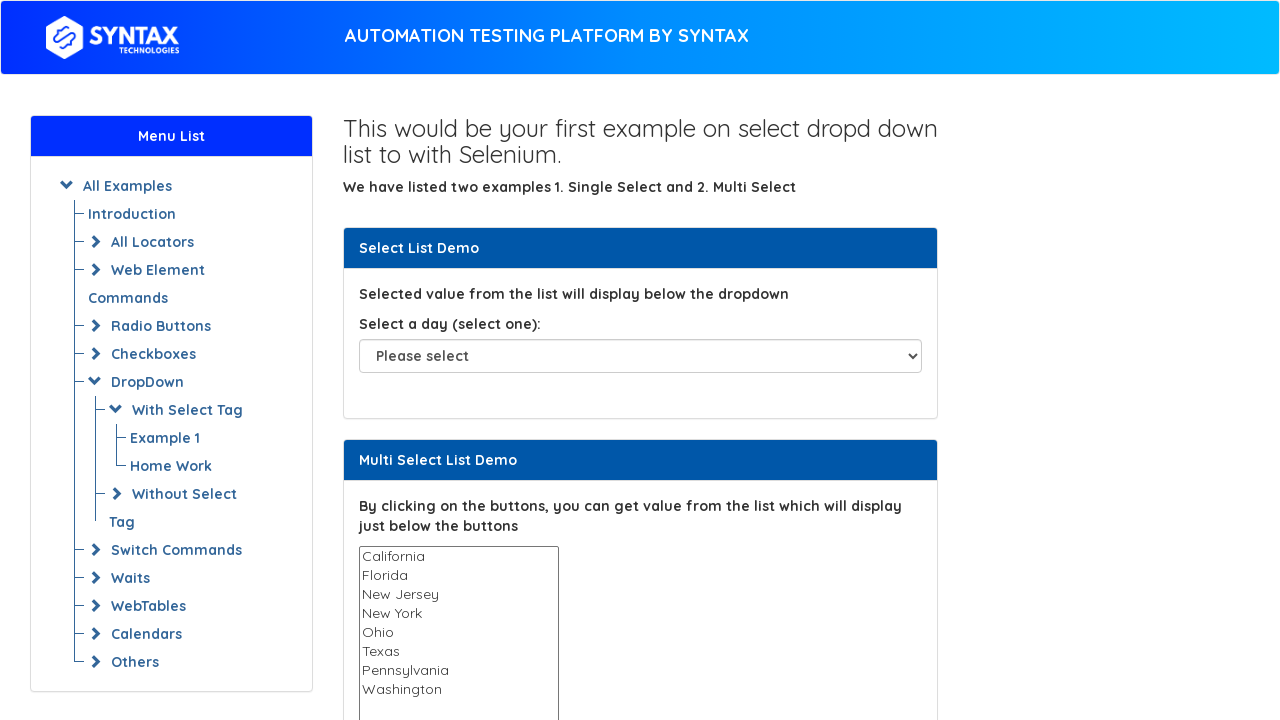

Selected dropdown option by index 3 on #select-demo
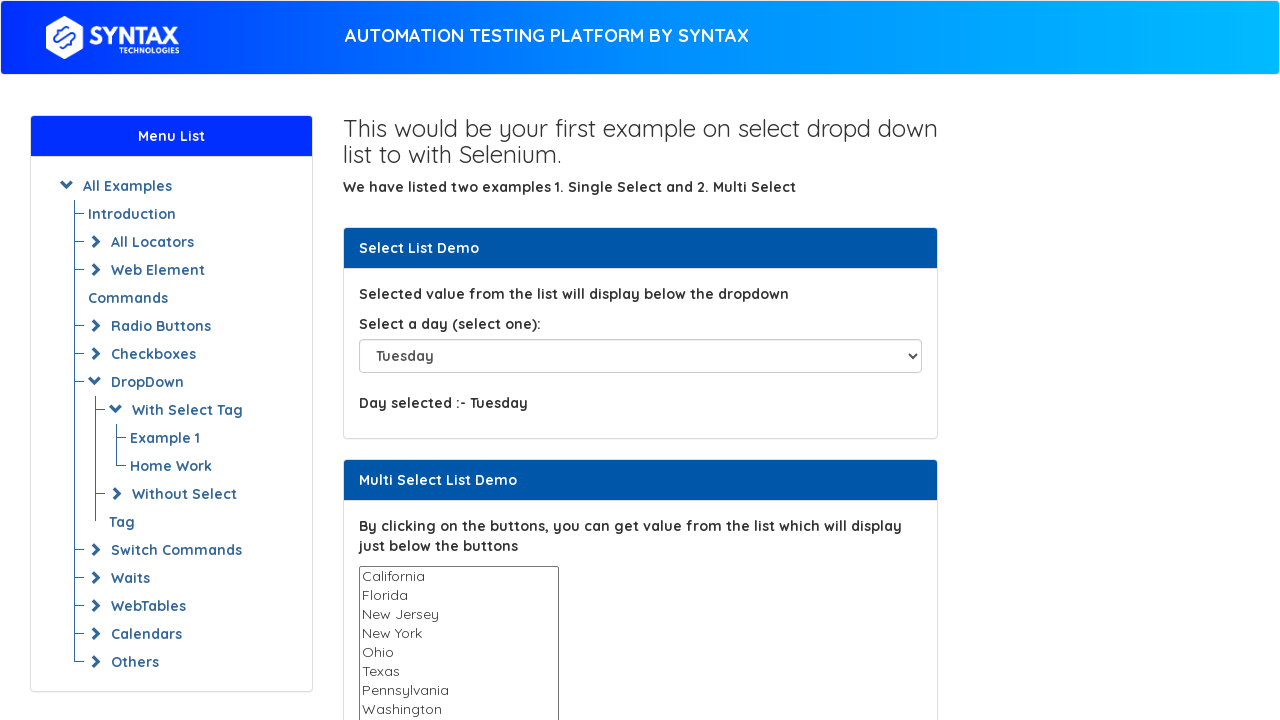

Waited 1000ms to view selection by index
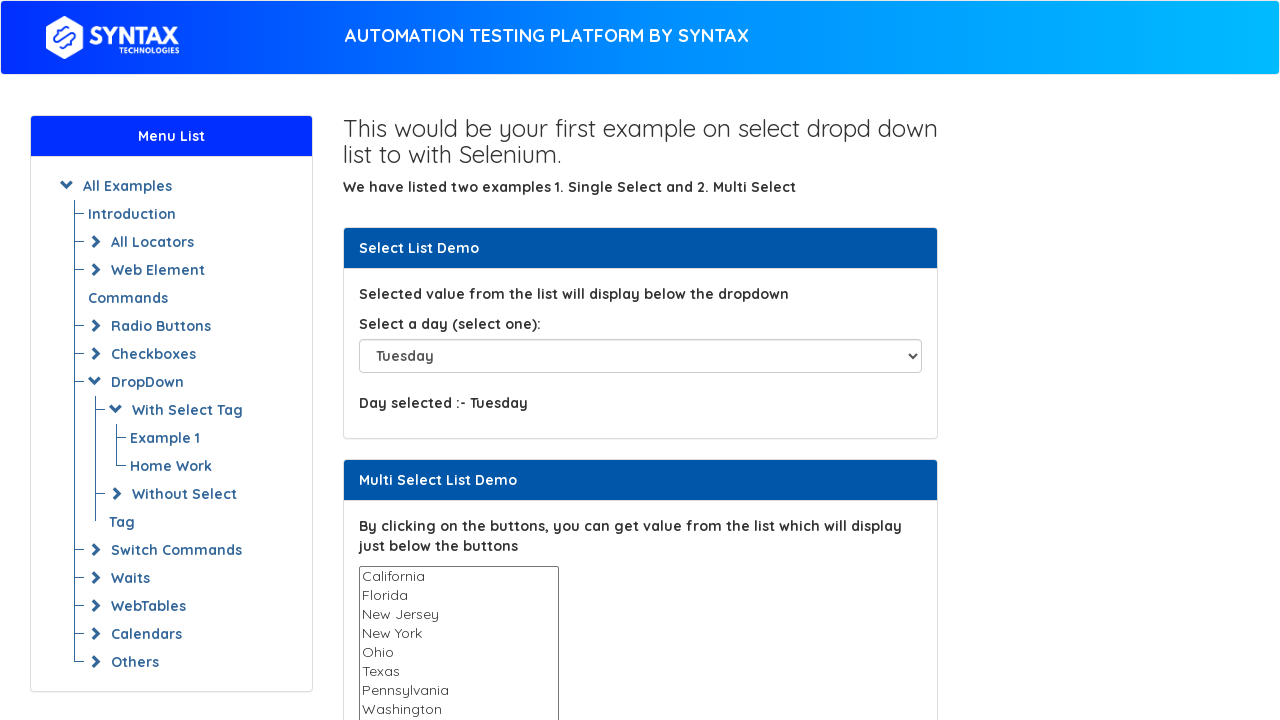

Selected dropdown option by visible text 'Thursday' on #select-demo
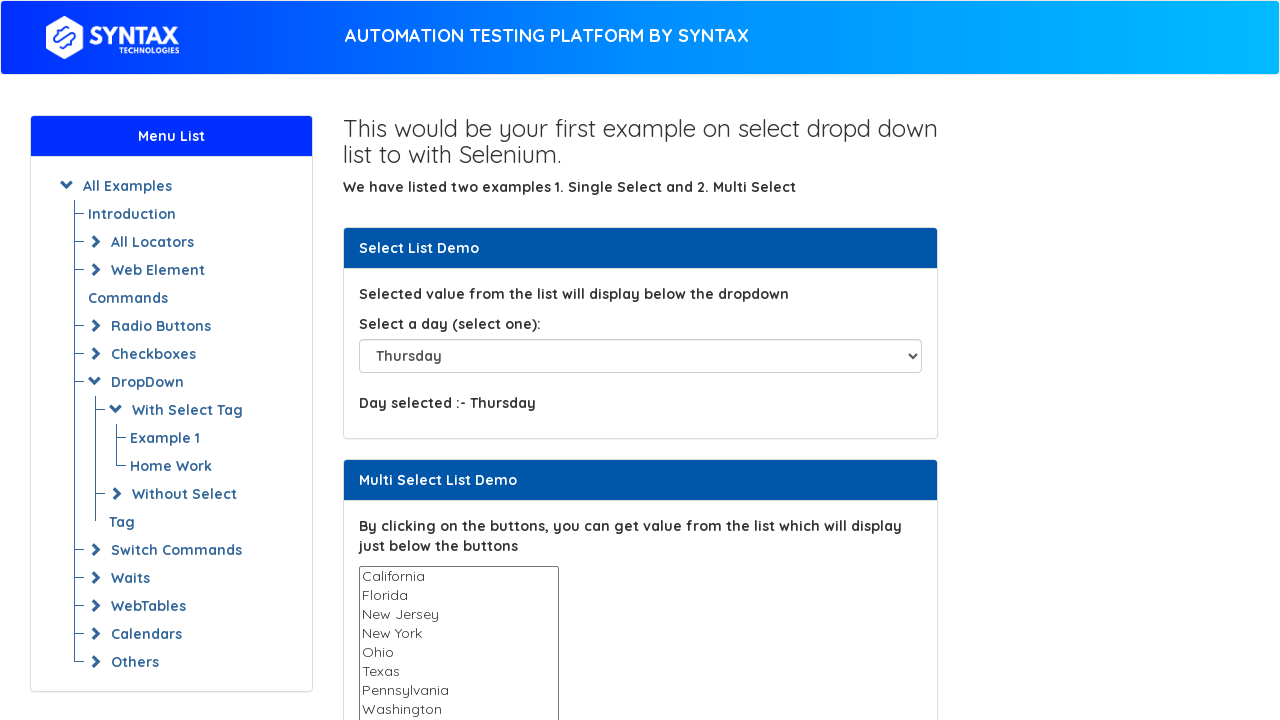

Waited 1000ms to view selection by text
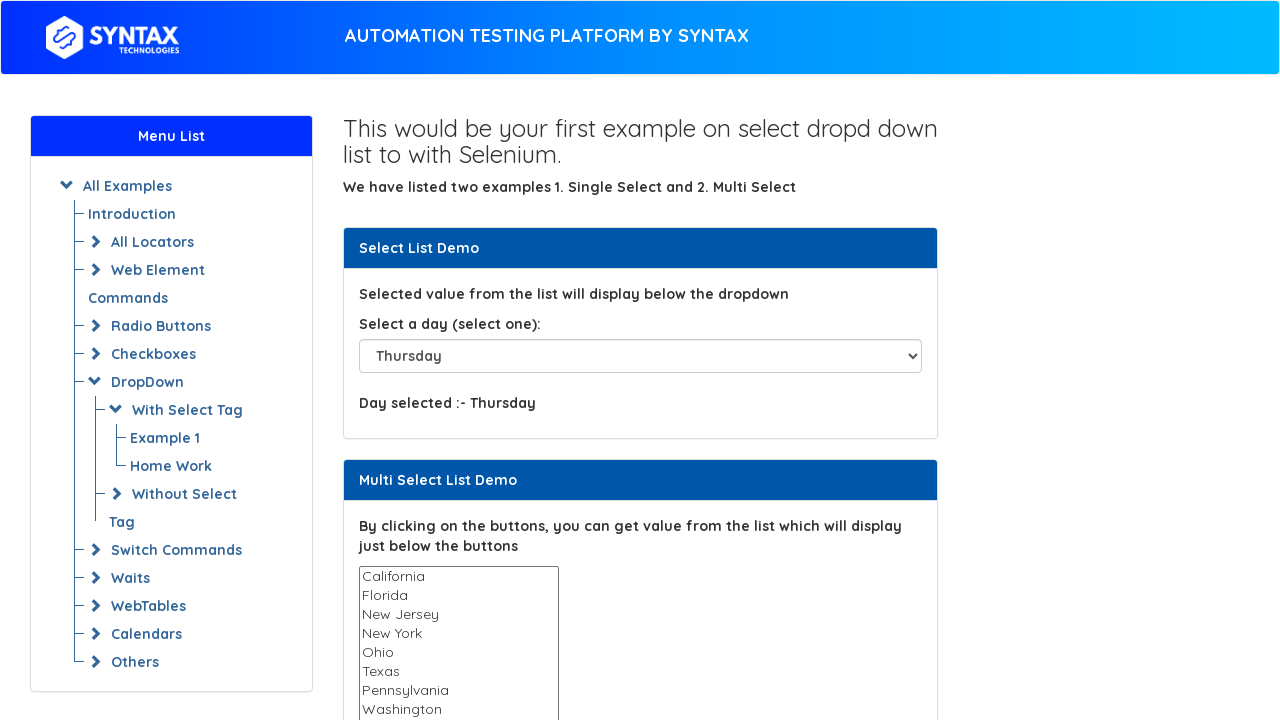

Selected dropdown option by value attribute 'Sunday' on #select-demo
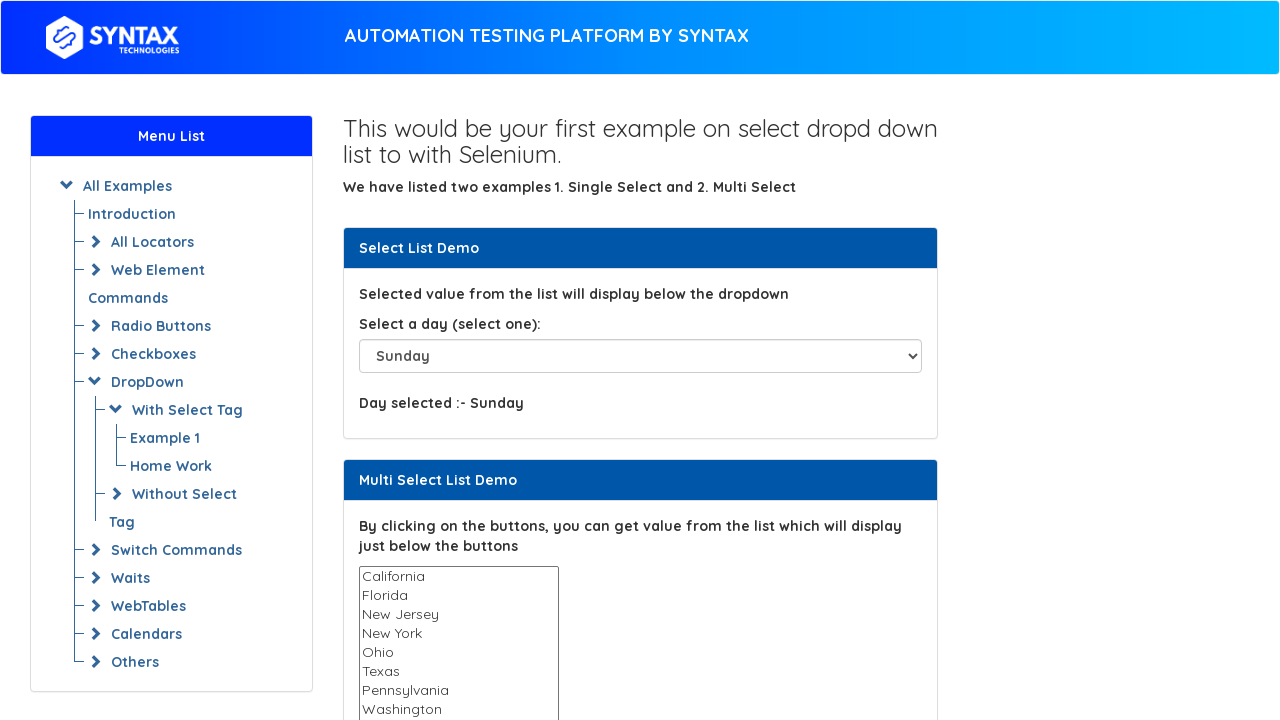

Retrieved all dropdown options
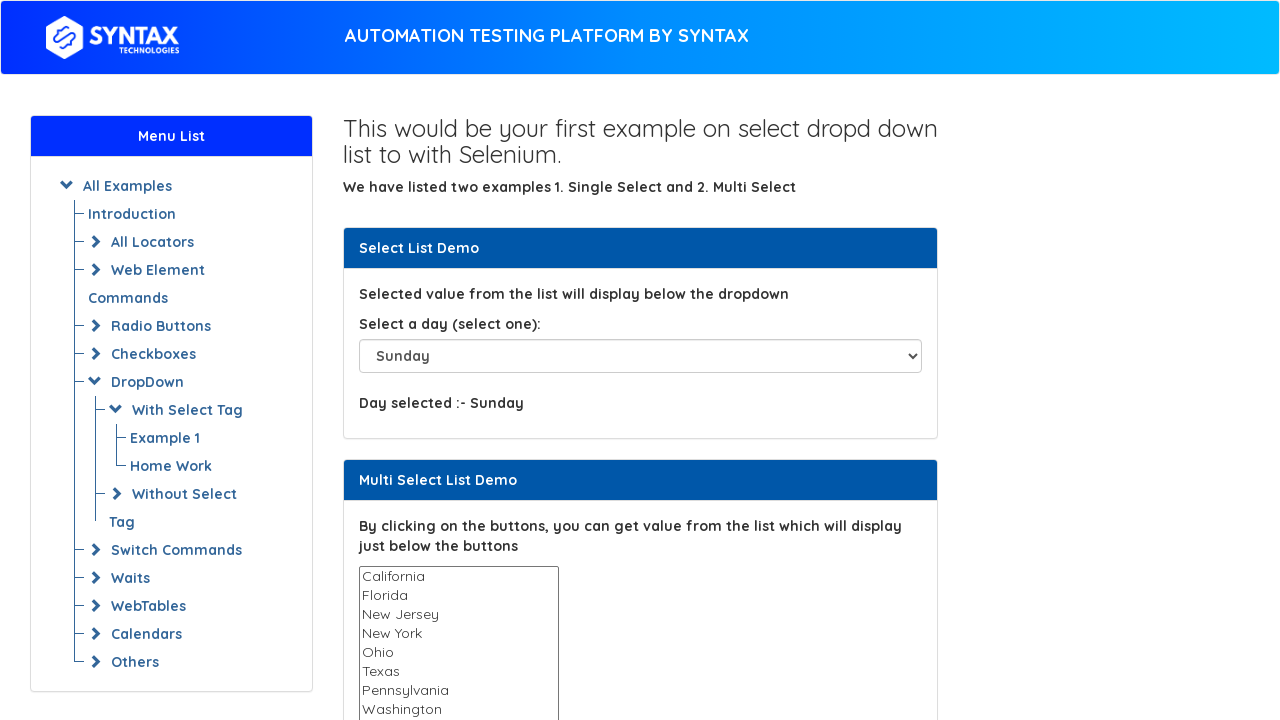

Identified 8 total dropdown options
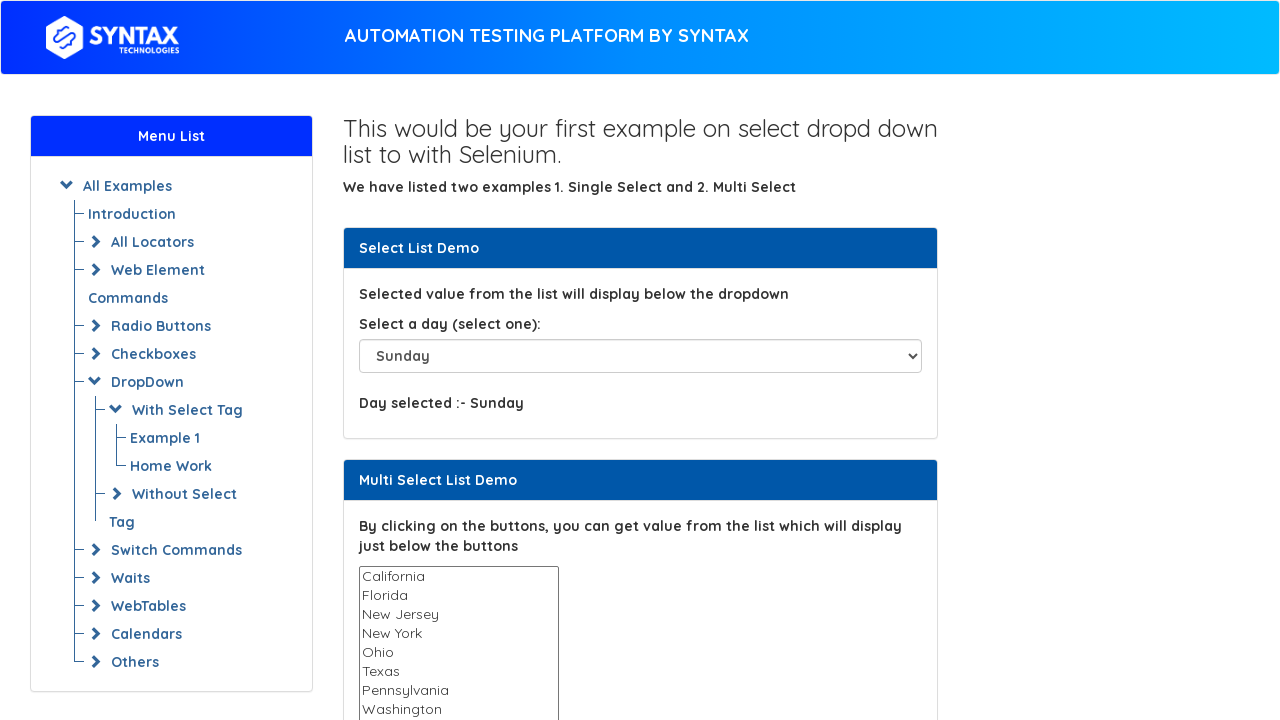

Retrieved text content of option at index 0: 'Please select'
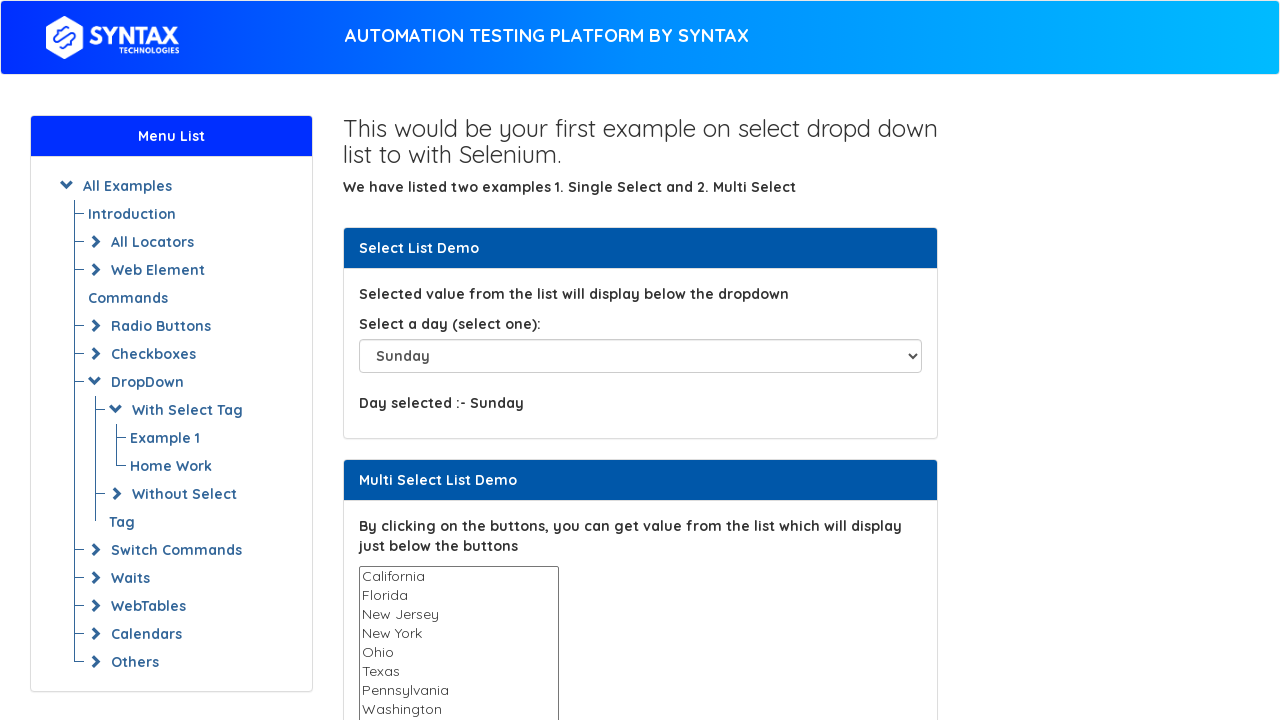

Selected dropdown option by index 0 on #select-demo
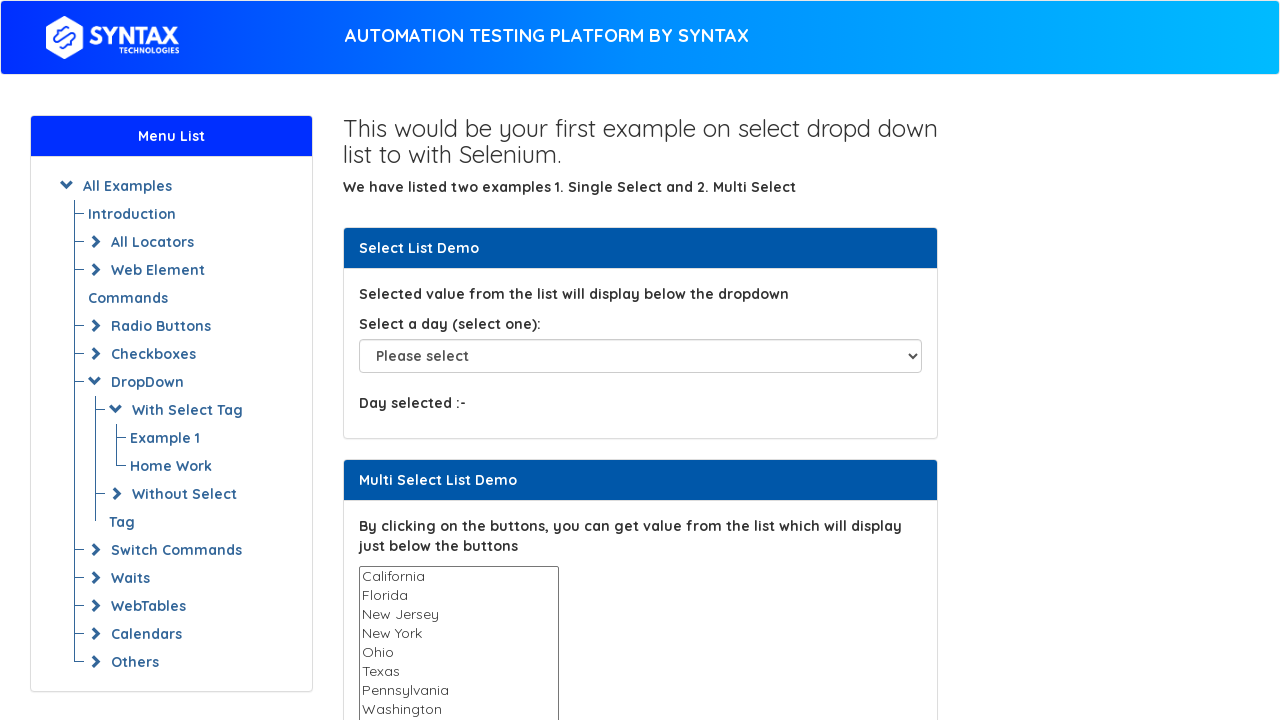

Waited 1000ms to view selection of option at index 0
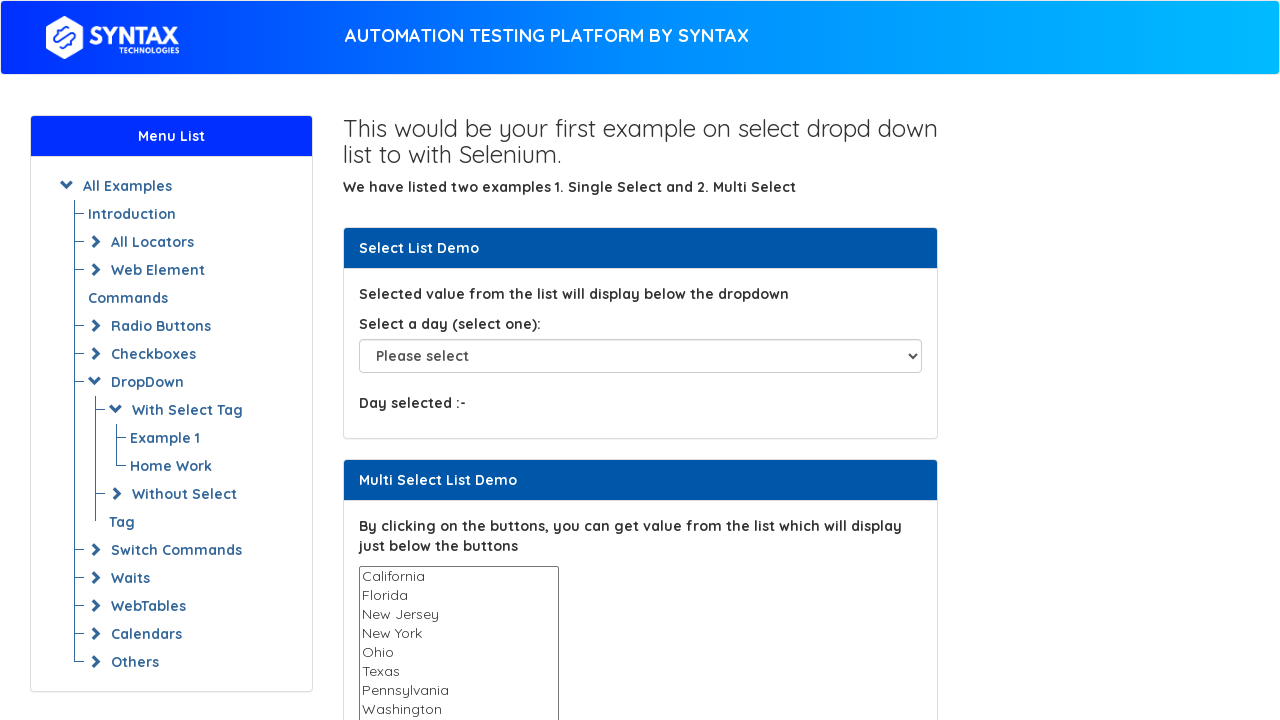

Retrieved text content of option at index 1: 'Sunday'
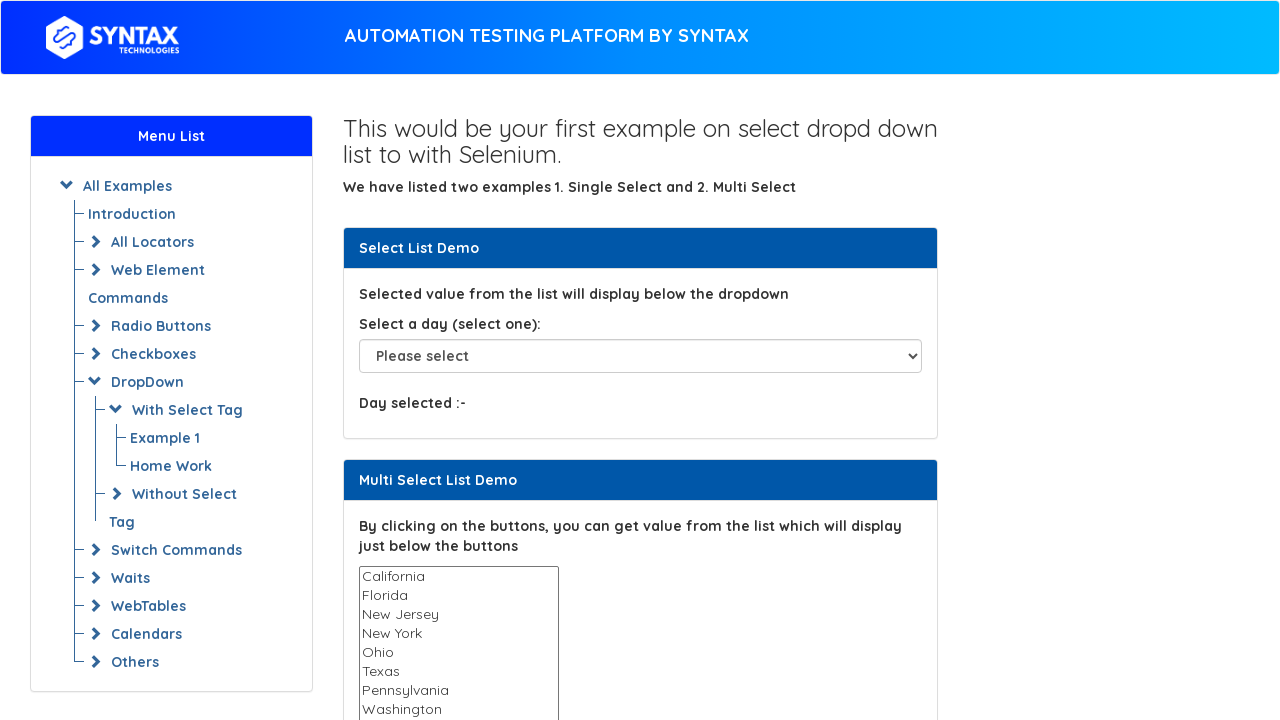

Selected dropdown option by index 1 on #select-demo
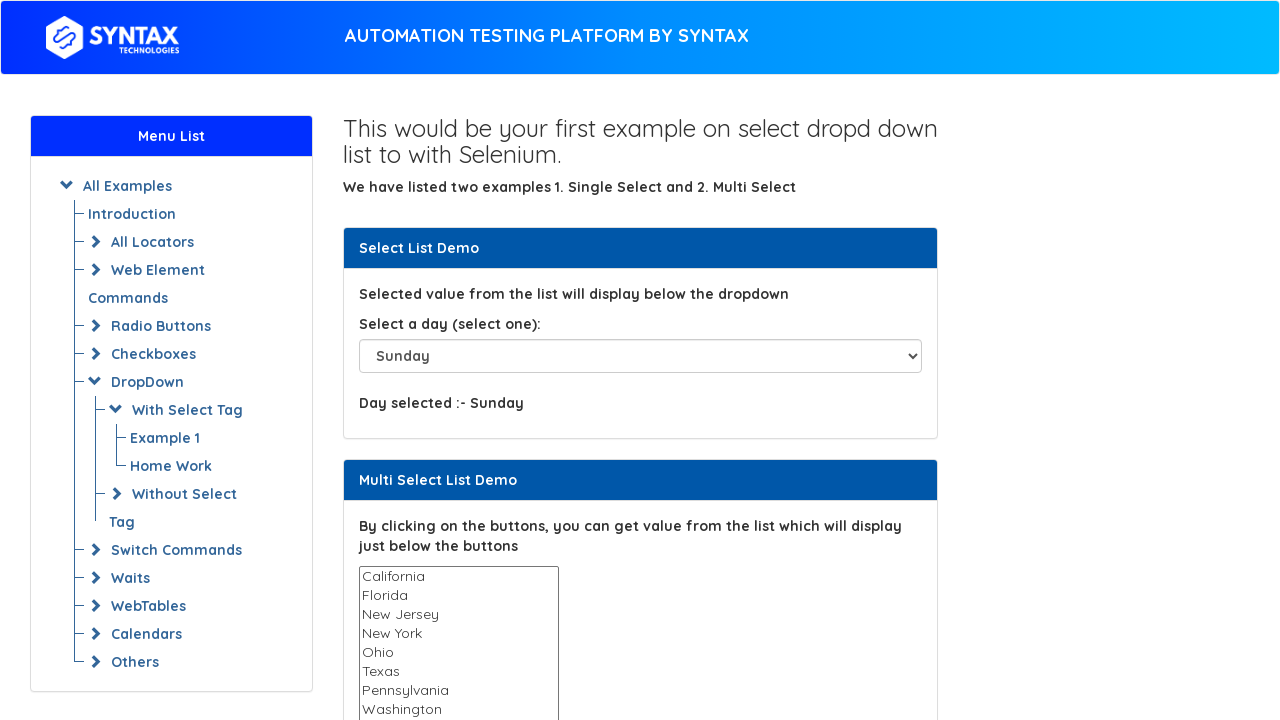

Waited 1000ms to view selection of option at index 1
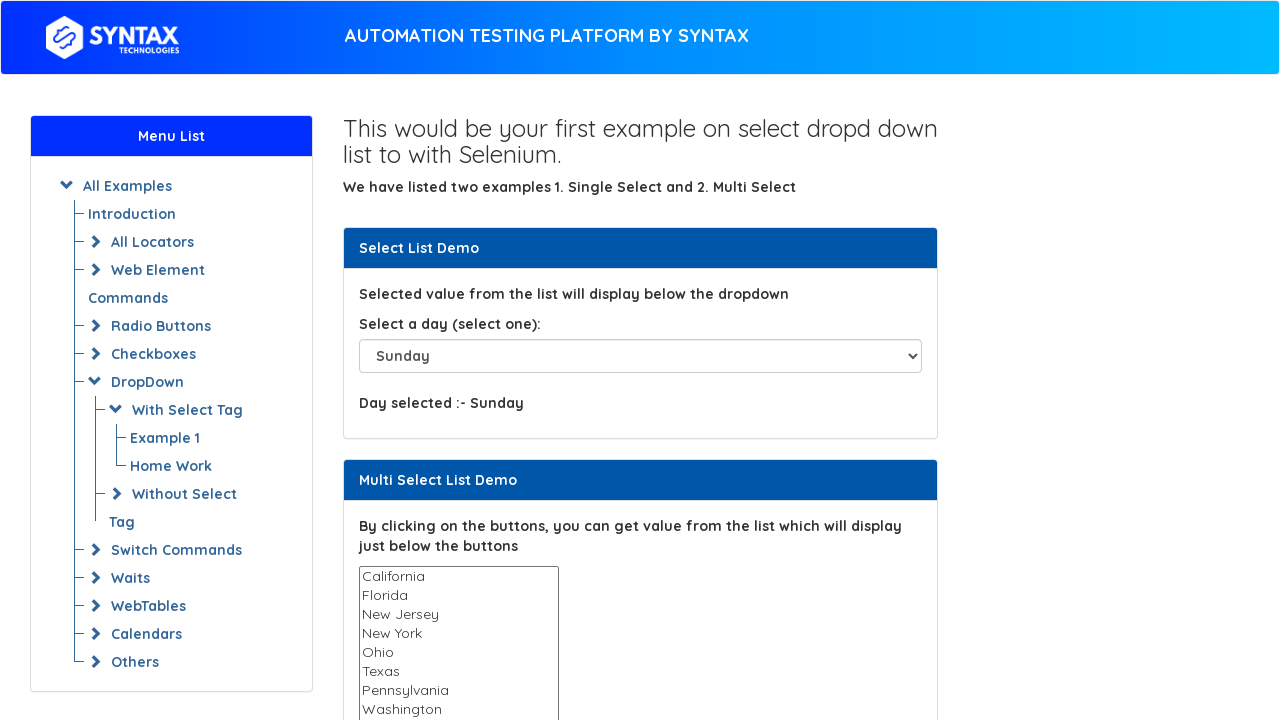

Retrieved text content of option at index 2: 'Monday'
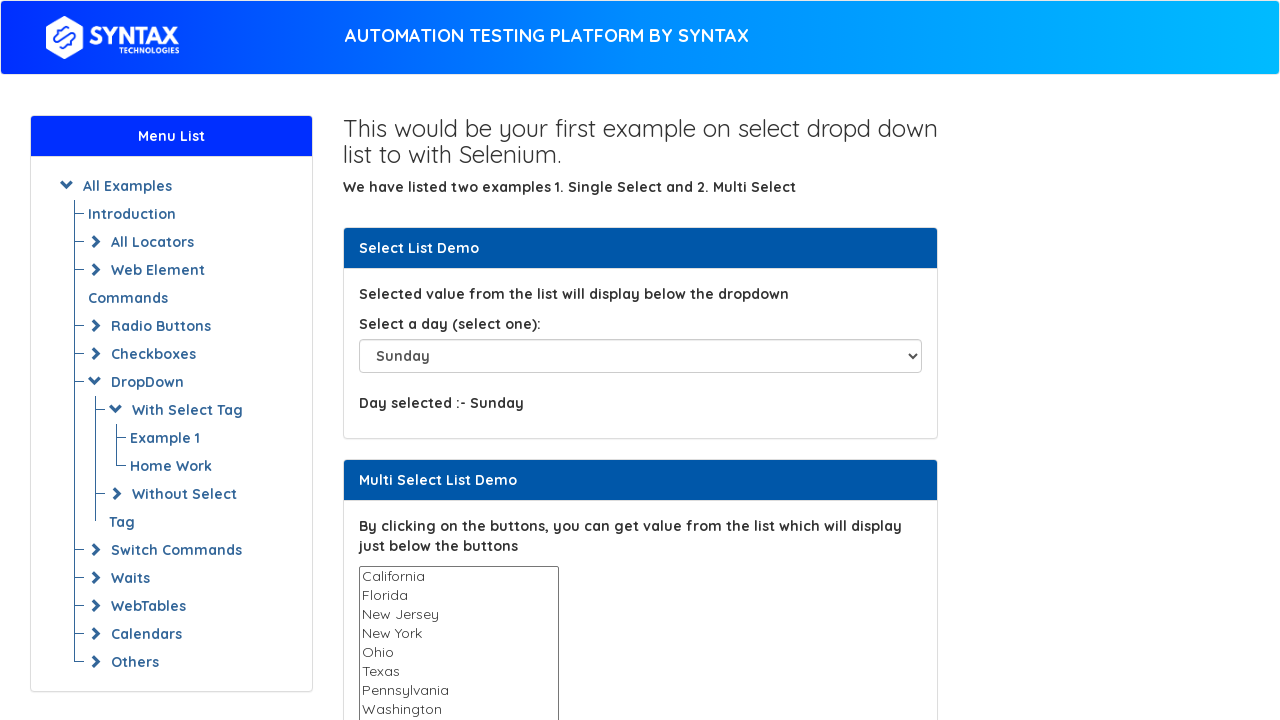

Selected dropdown option by index 2 on #select-demo
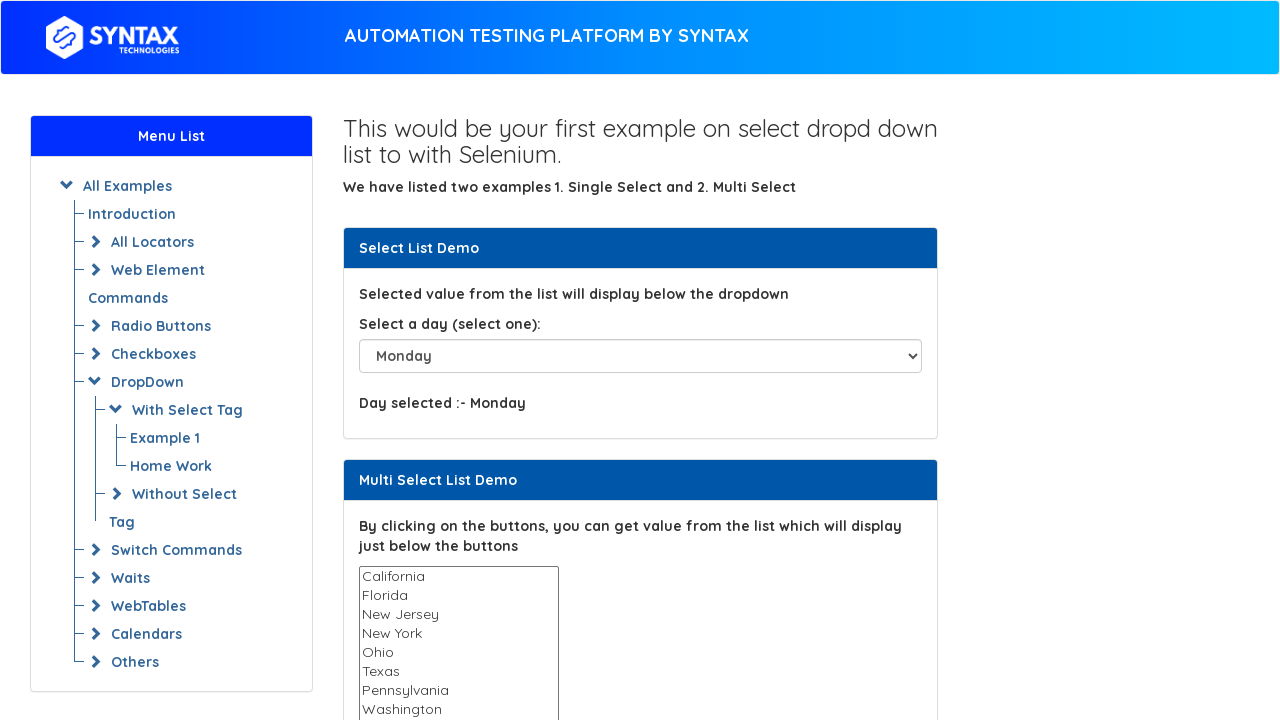

Waited 1000ms to view selection of option at index 2
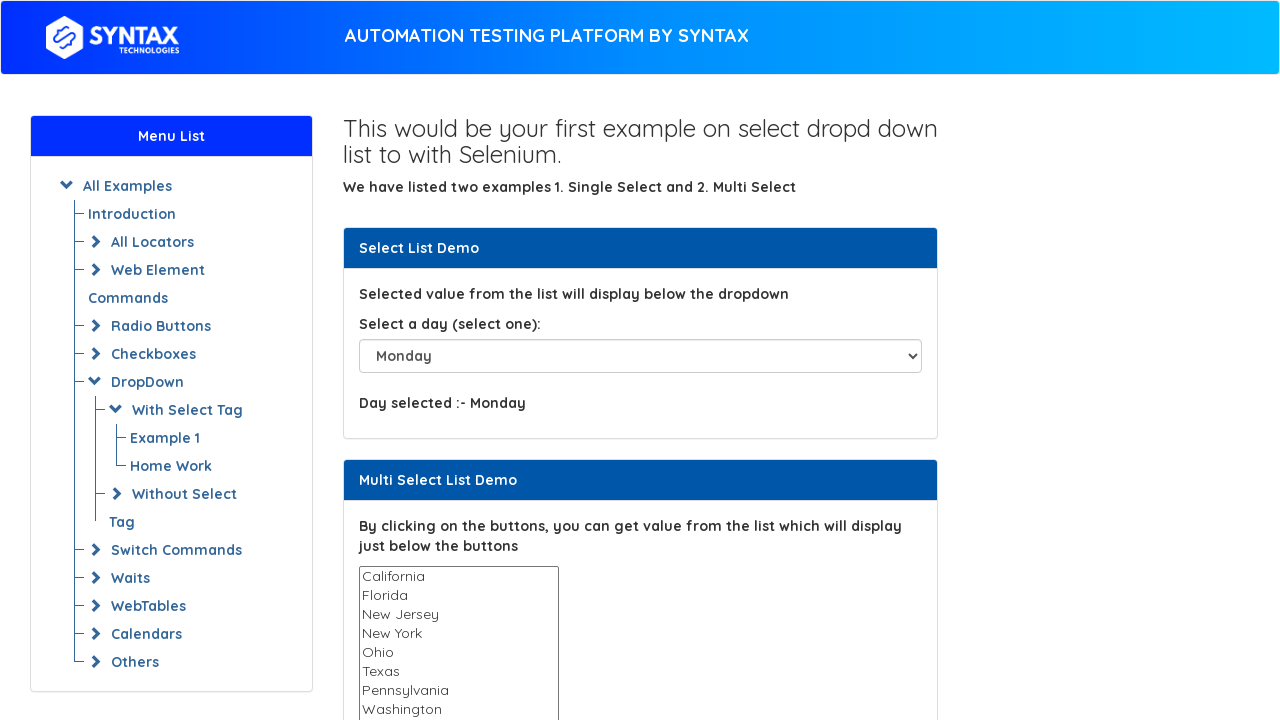

Retrieved text content of option at index 3: 'Tuesday'
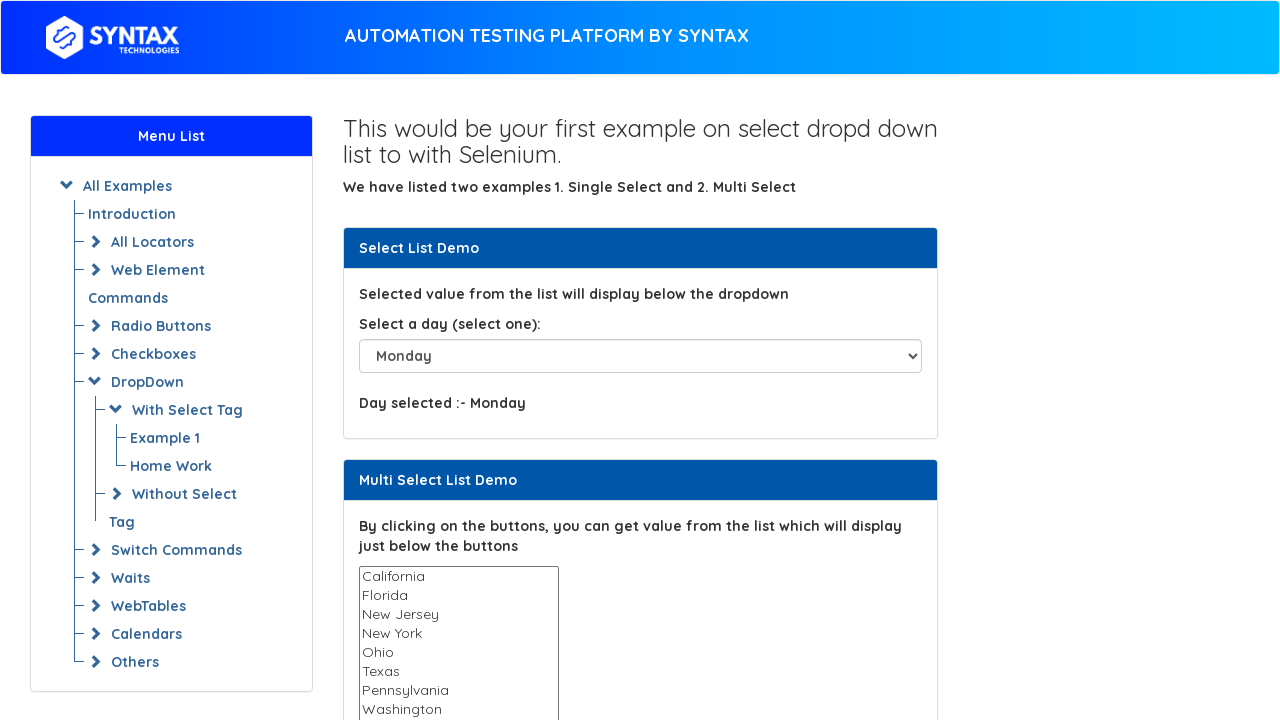

Selected dropdown option by index 3 on #select-demo
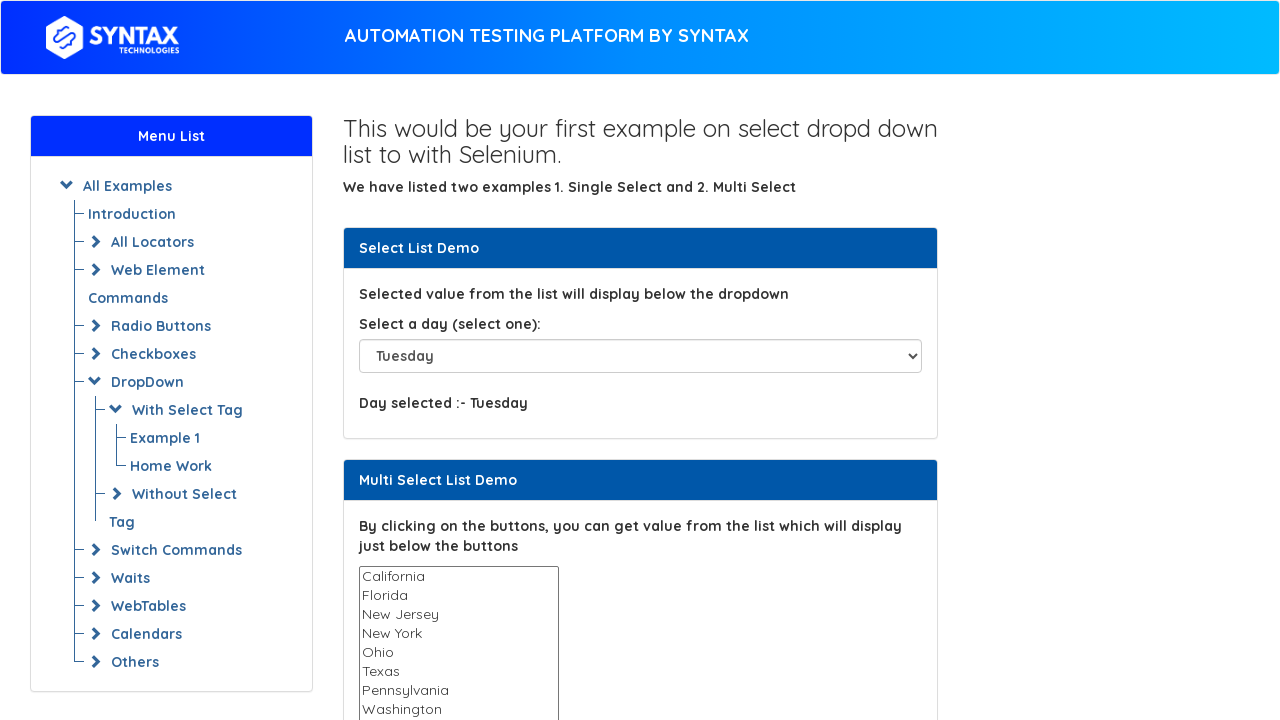

Waited 1000ms to view selection of option at index 3
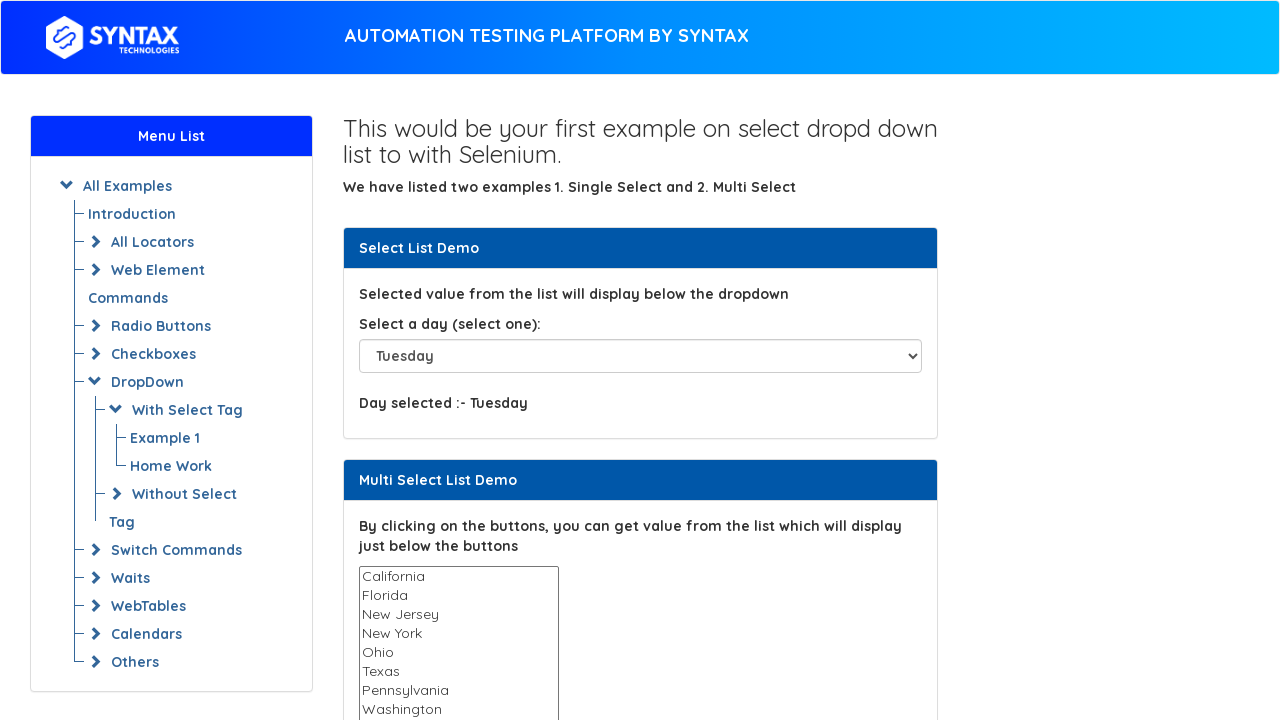

Retrieved text content of option at index 4: 'Wednesday'
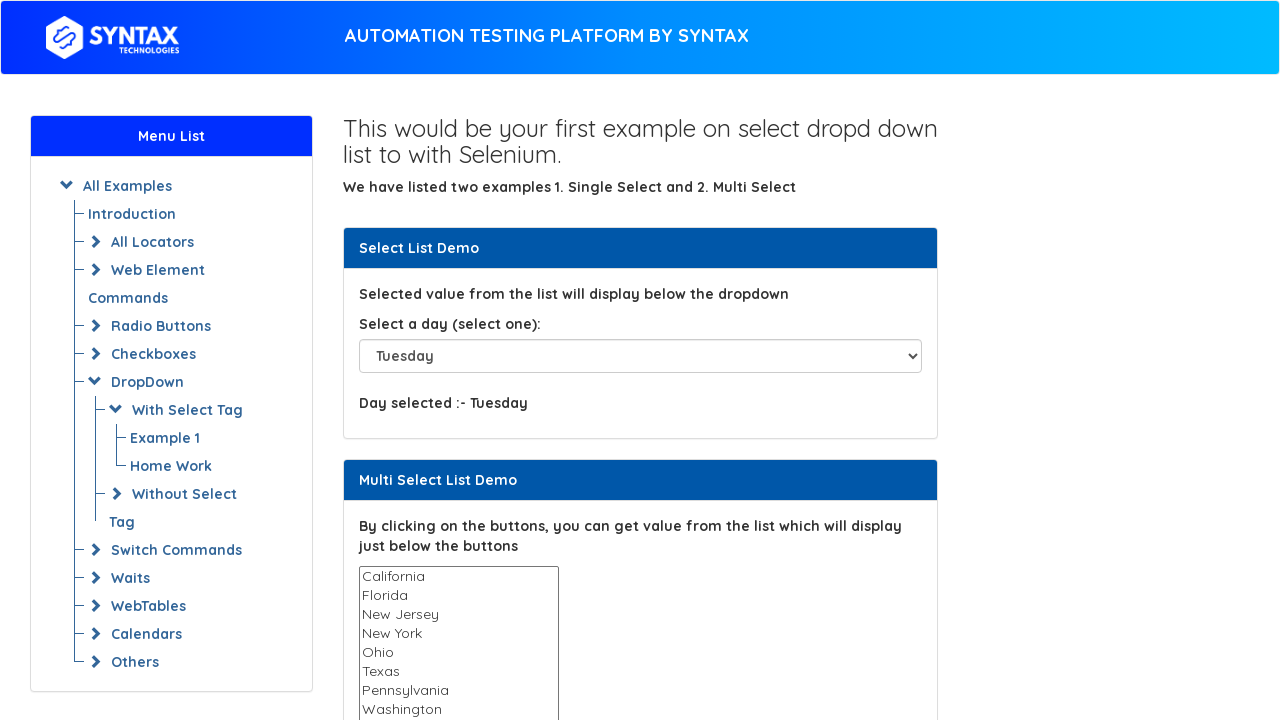

Selected dropdown option by index 4 on #select-demo
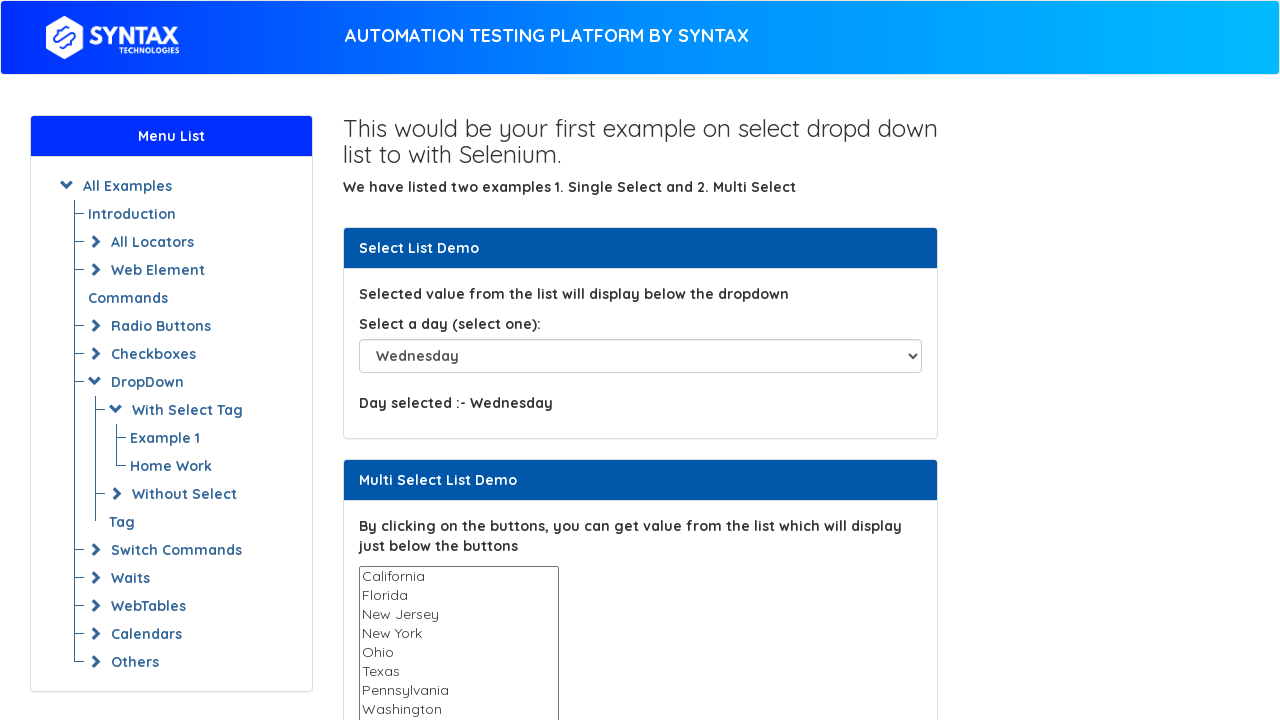

Waited 1000ms to view selection of option at index 4
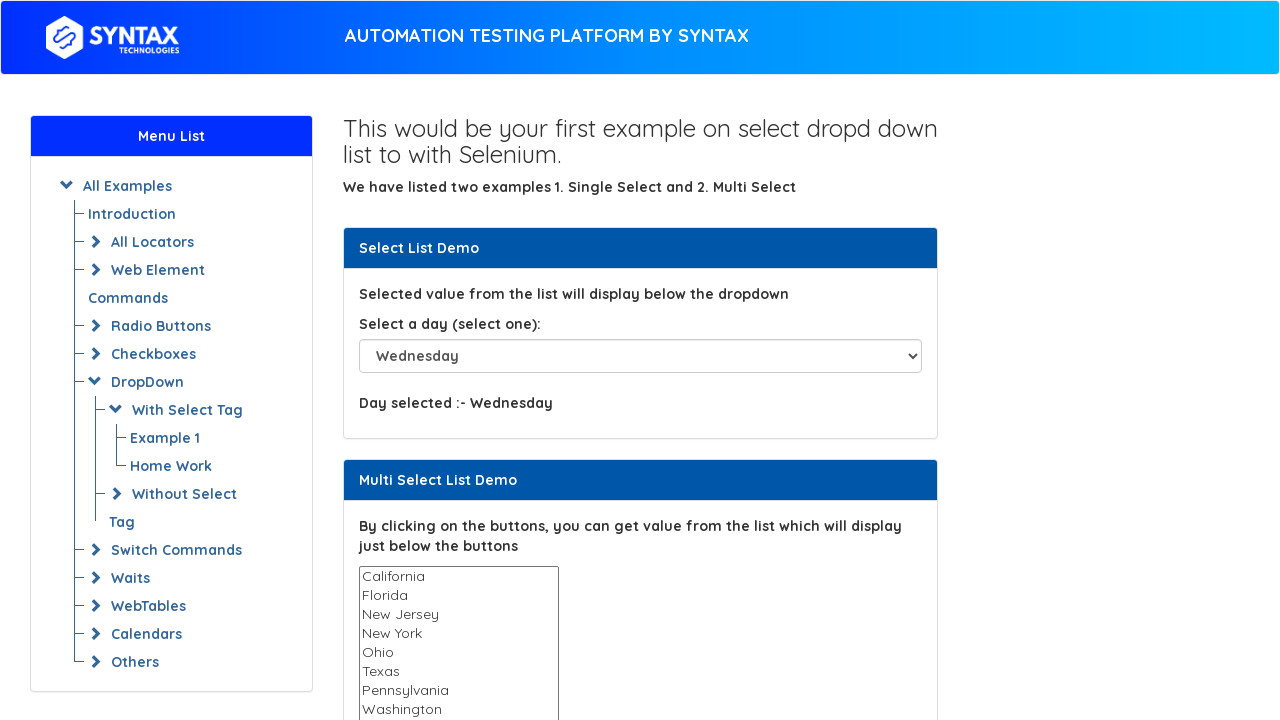

Retrieved text content of option at index 5: 'Thursday'
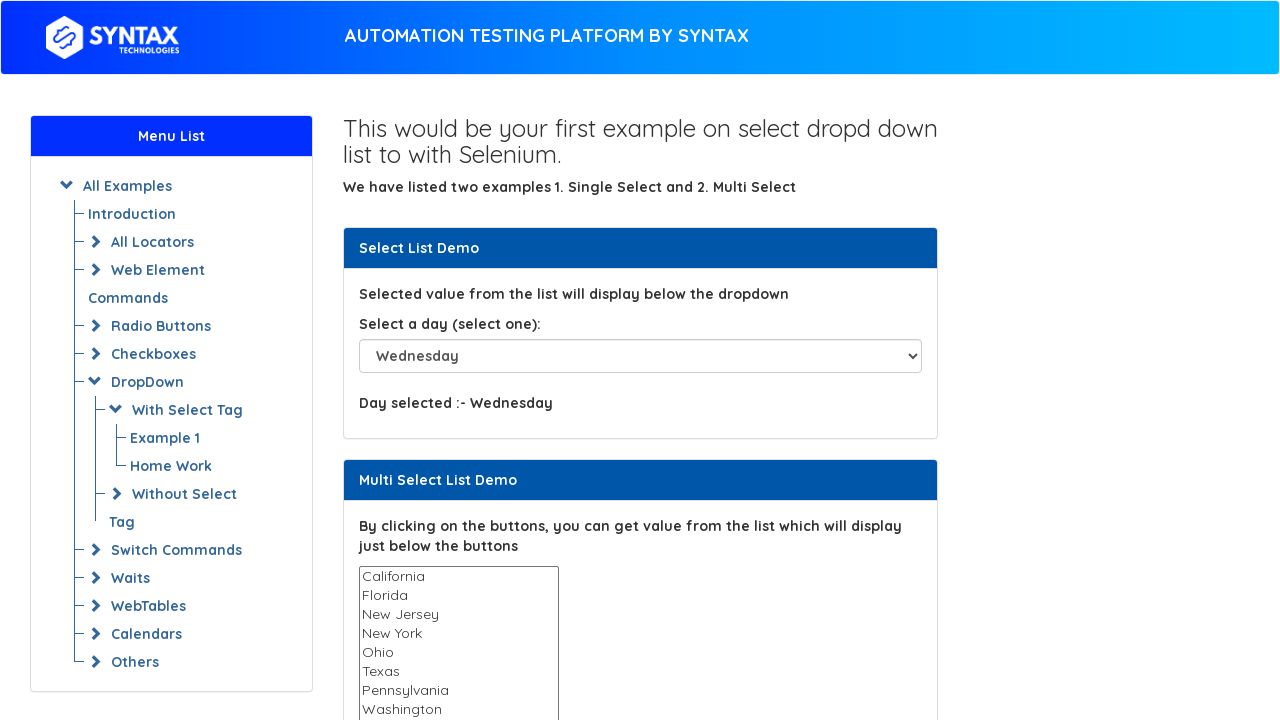

Selected dropdown option by index 5 on #select-demo
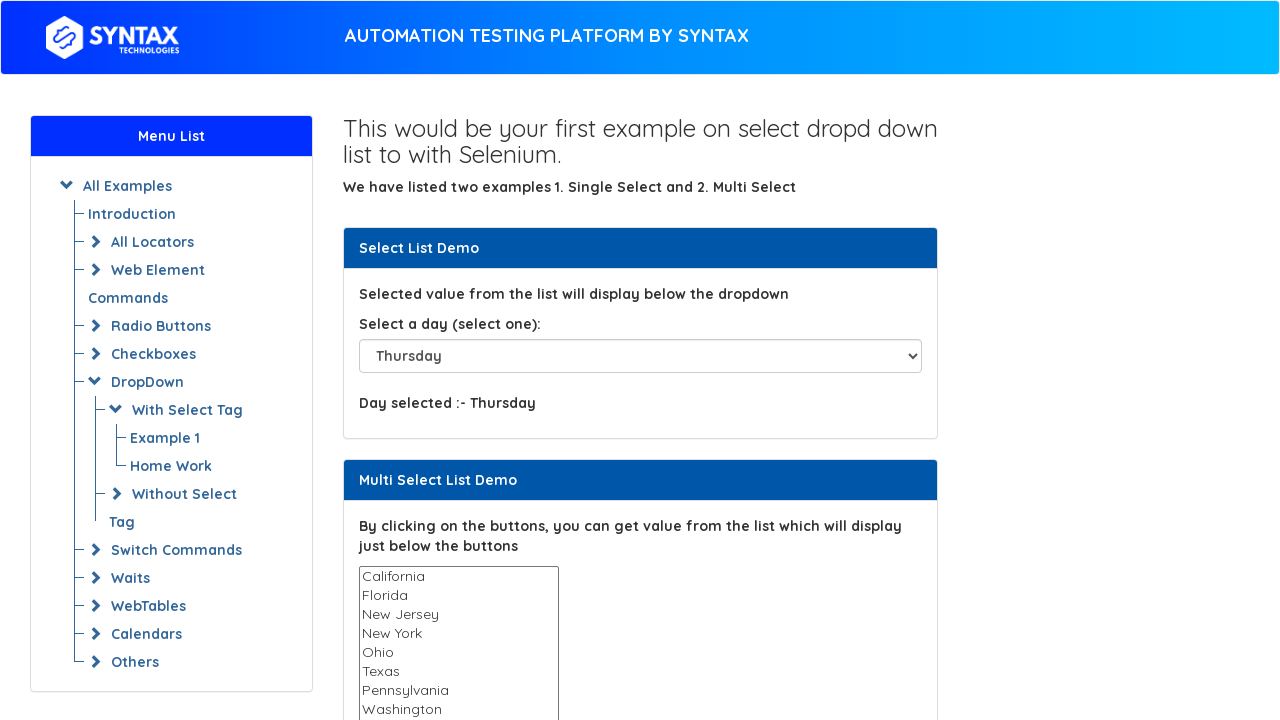

Waited 1000ms to view selection of option at index 5
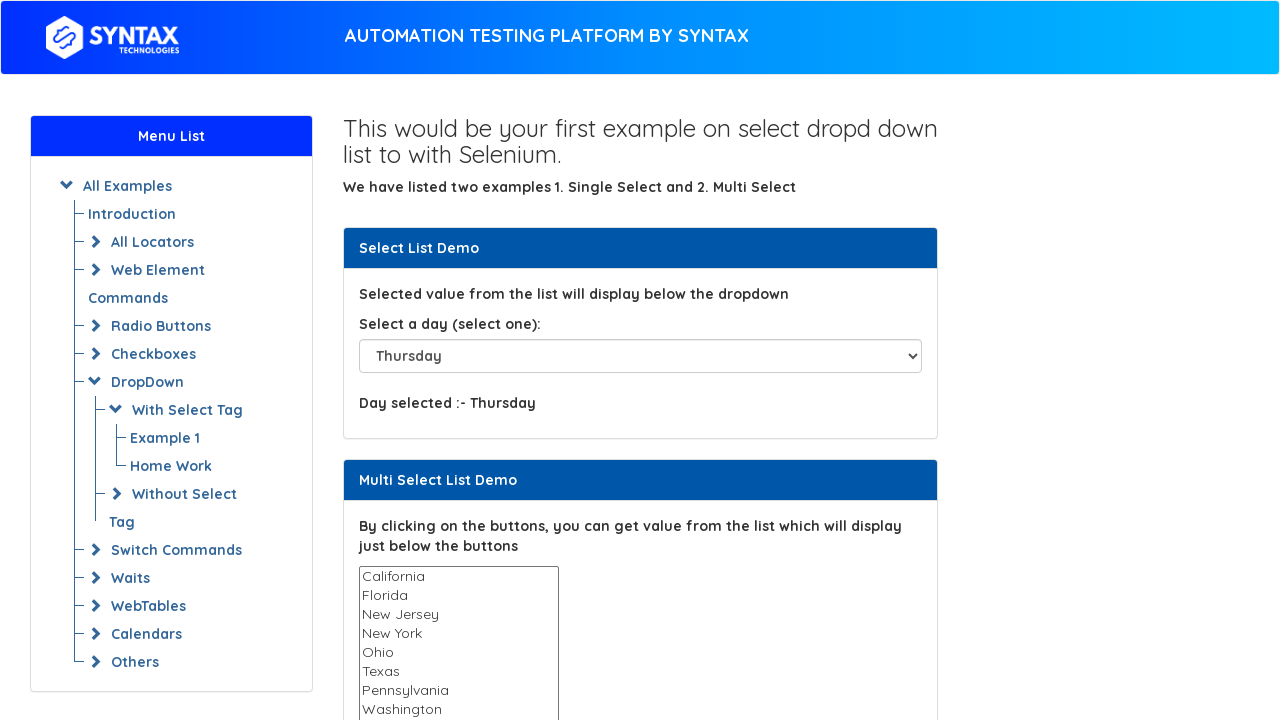

Retrieved text content of option at index 6: 'Friday'
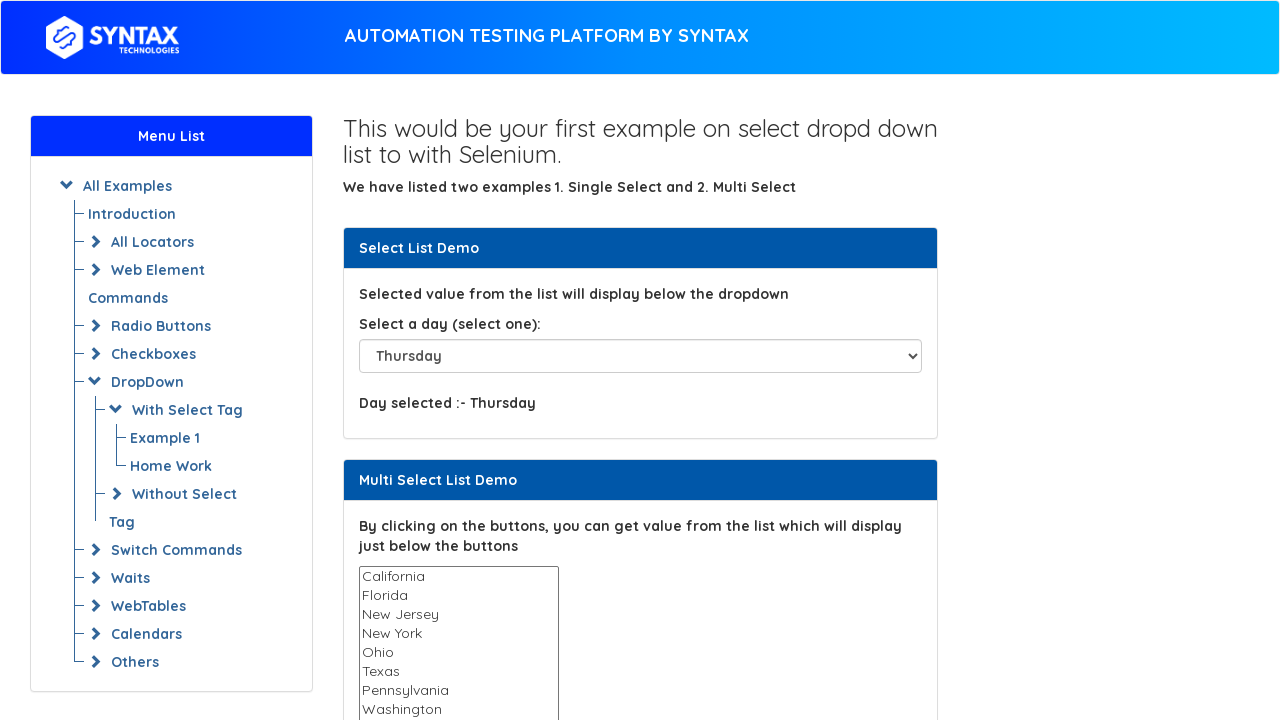

Selected dropdown option by index 6 on #select-demo
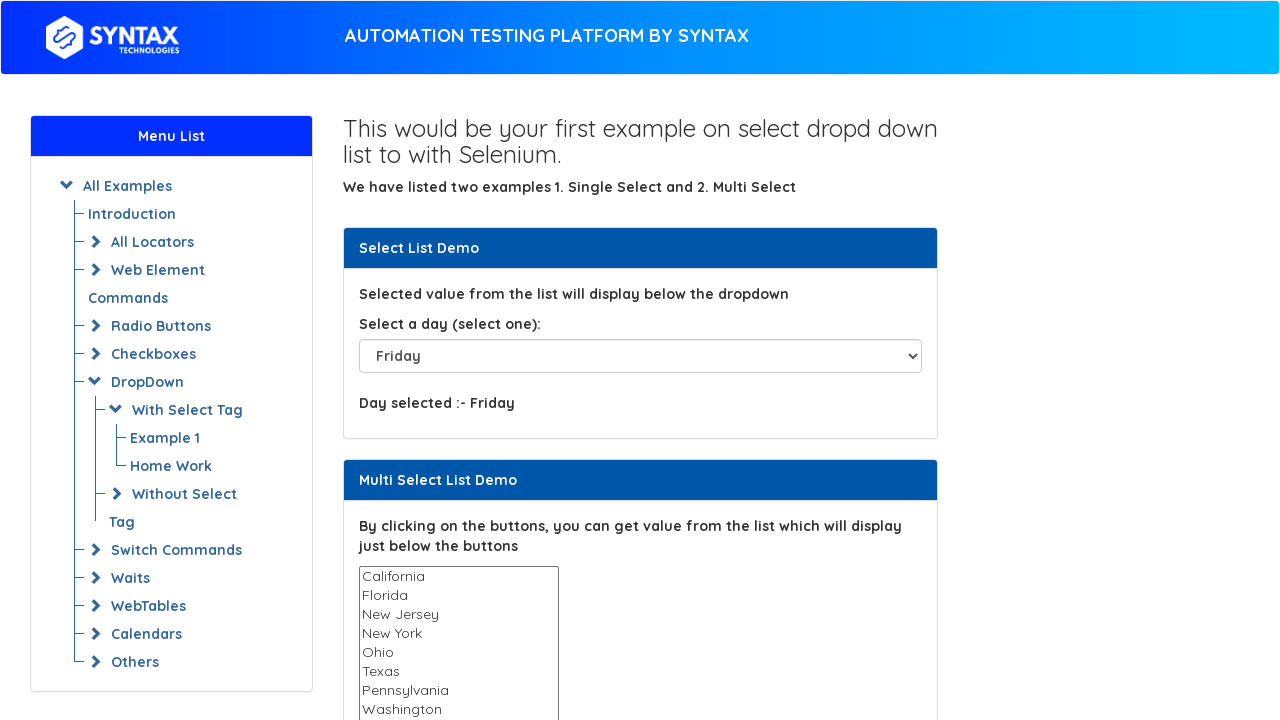

Waited 1000ms to view selection of option at index 6
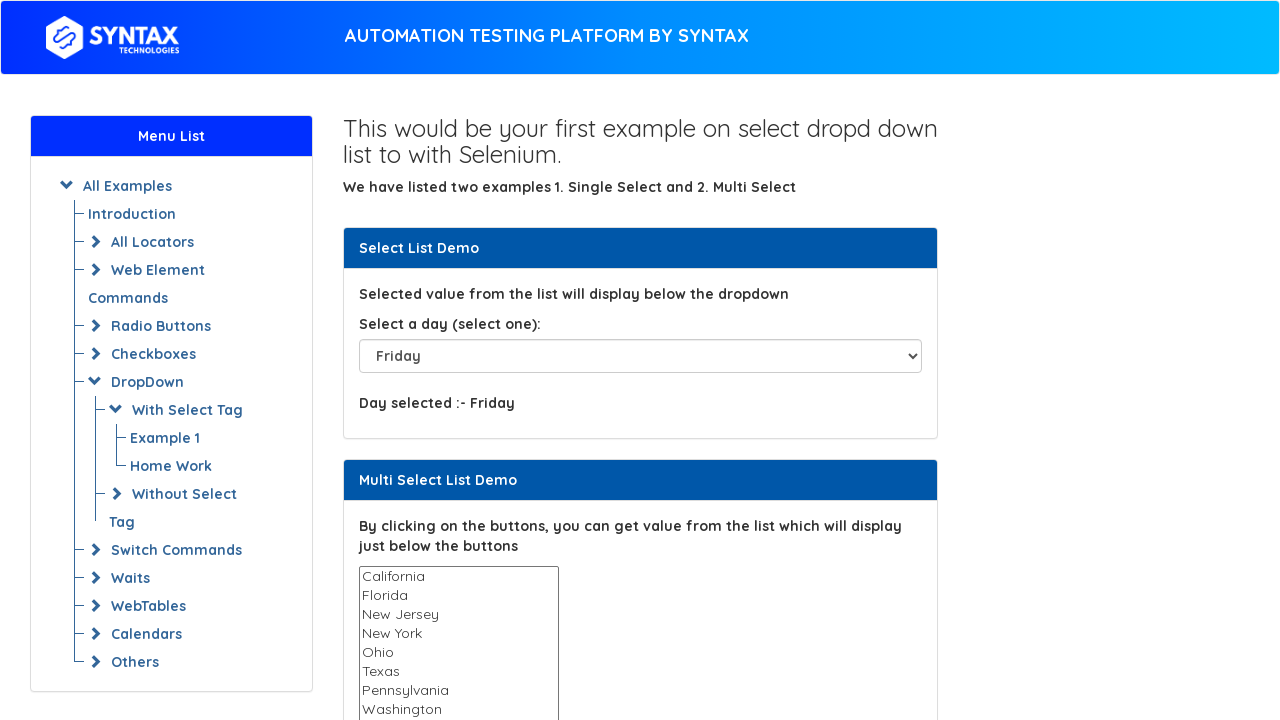

Retrieved text content of option at index 7: 'Saturday'
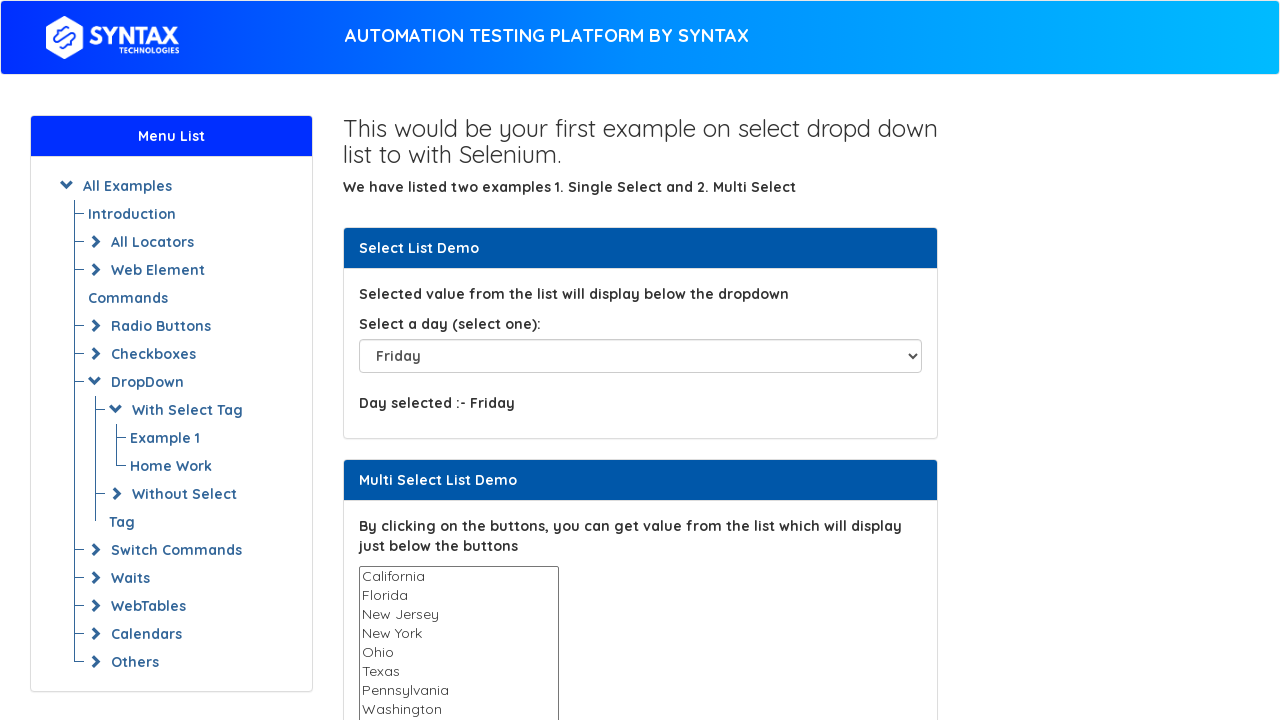

Selected dropdown option by index 7 on #select-demo
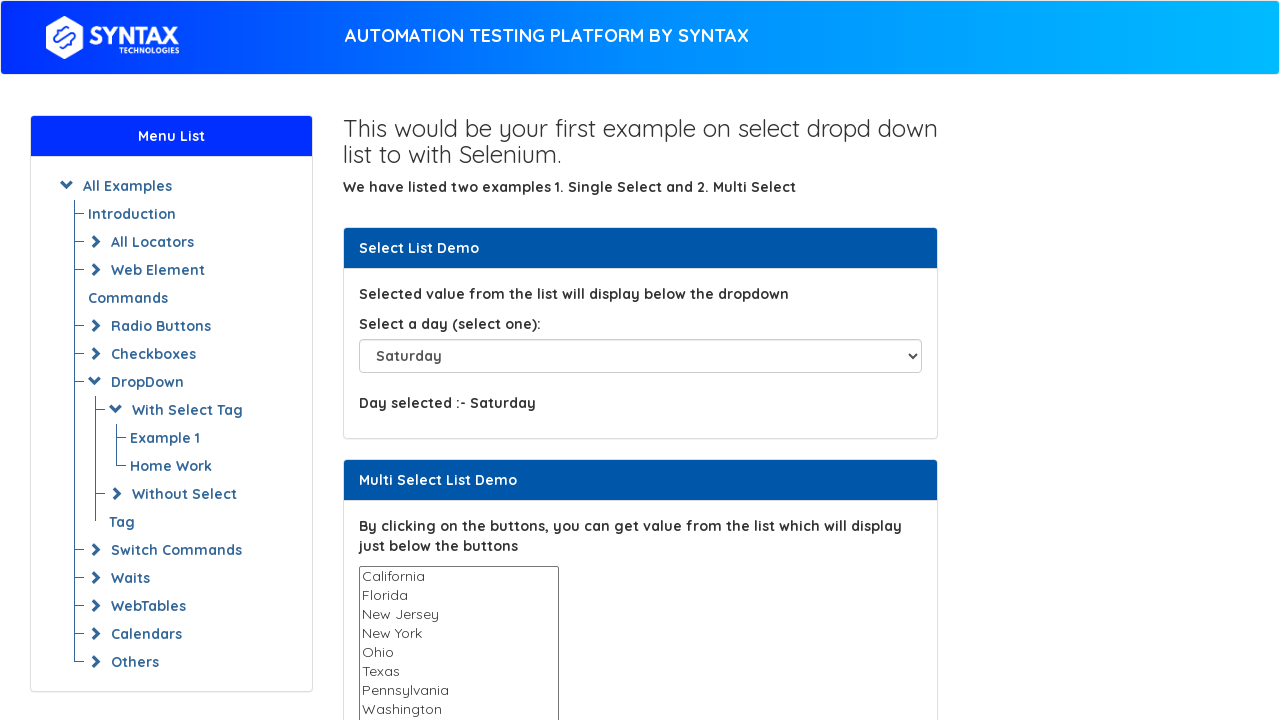

Waited 1000ms to view selection of option at index 7
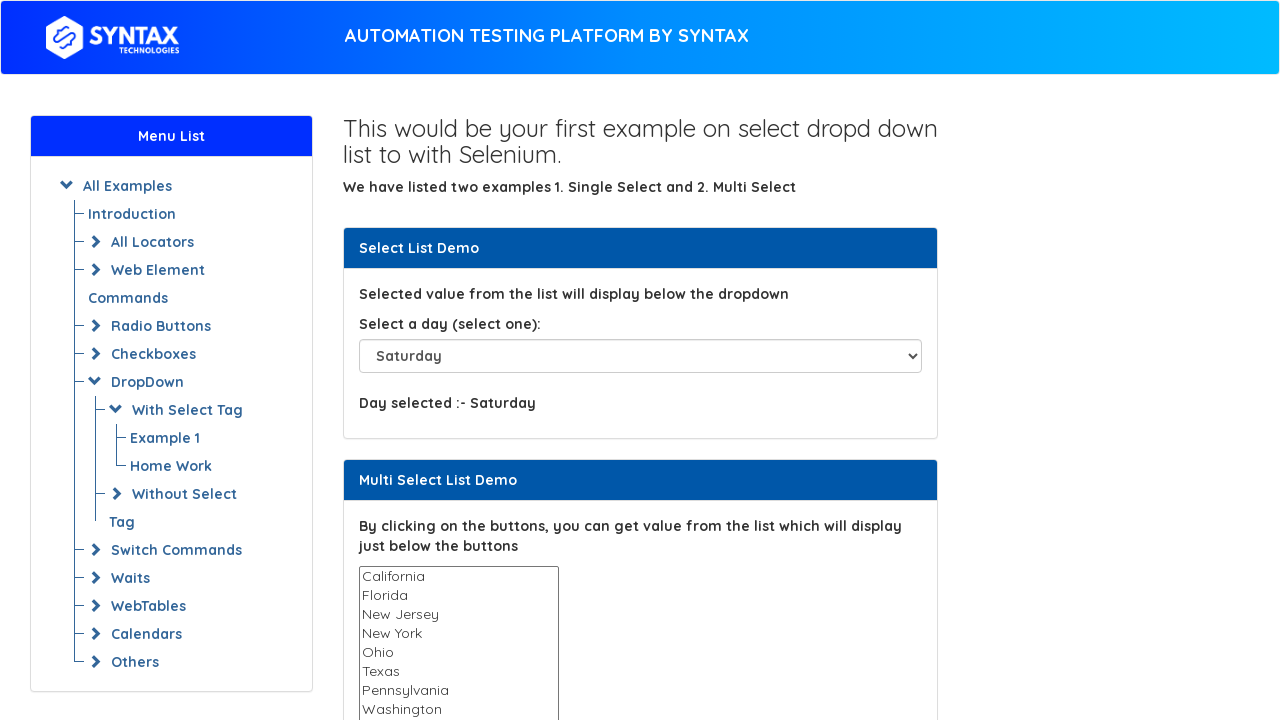

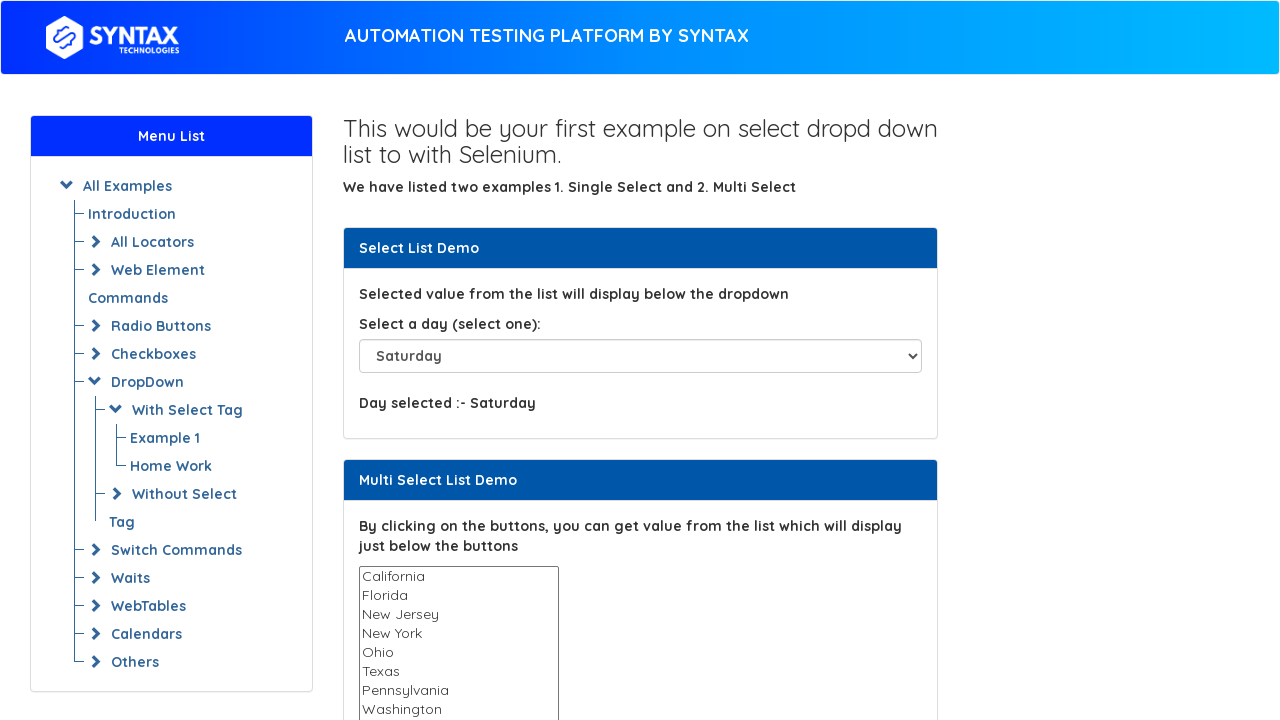